Tests that the registration form accepts an email with multiple dots in the domain by filling out the registration form and verifying account creation.

Starting URL: https://www.sharelane.com/cgi-bin/register.py

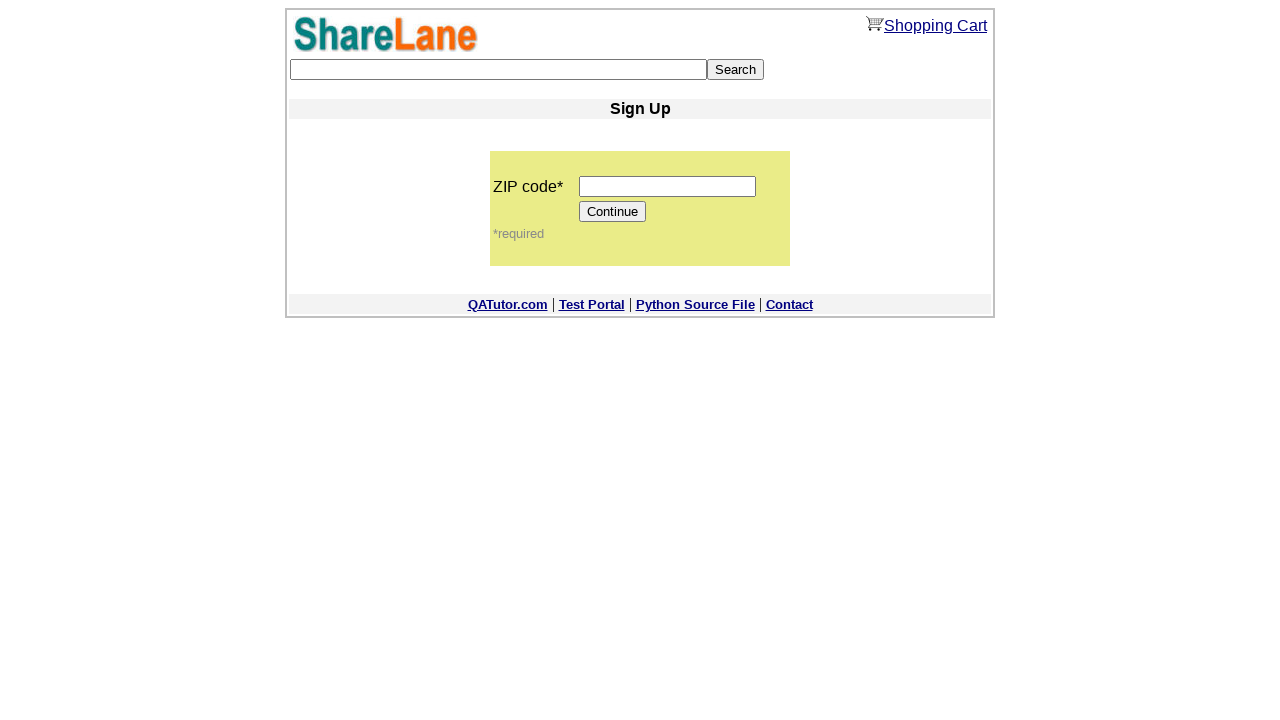

Filled zip code field with '12345' on input[name='zip_code']
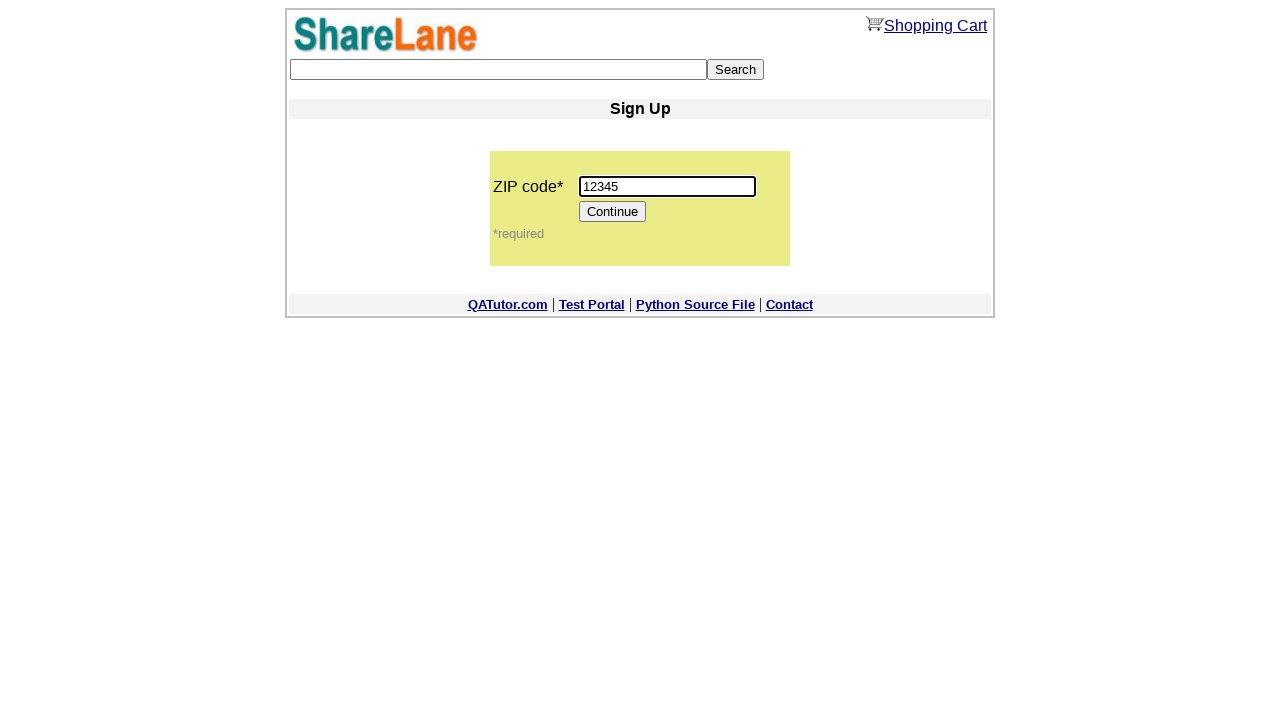

Clicked Continue button to proceed to registration form at (613, 212) on input[value='Continue']
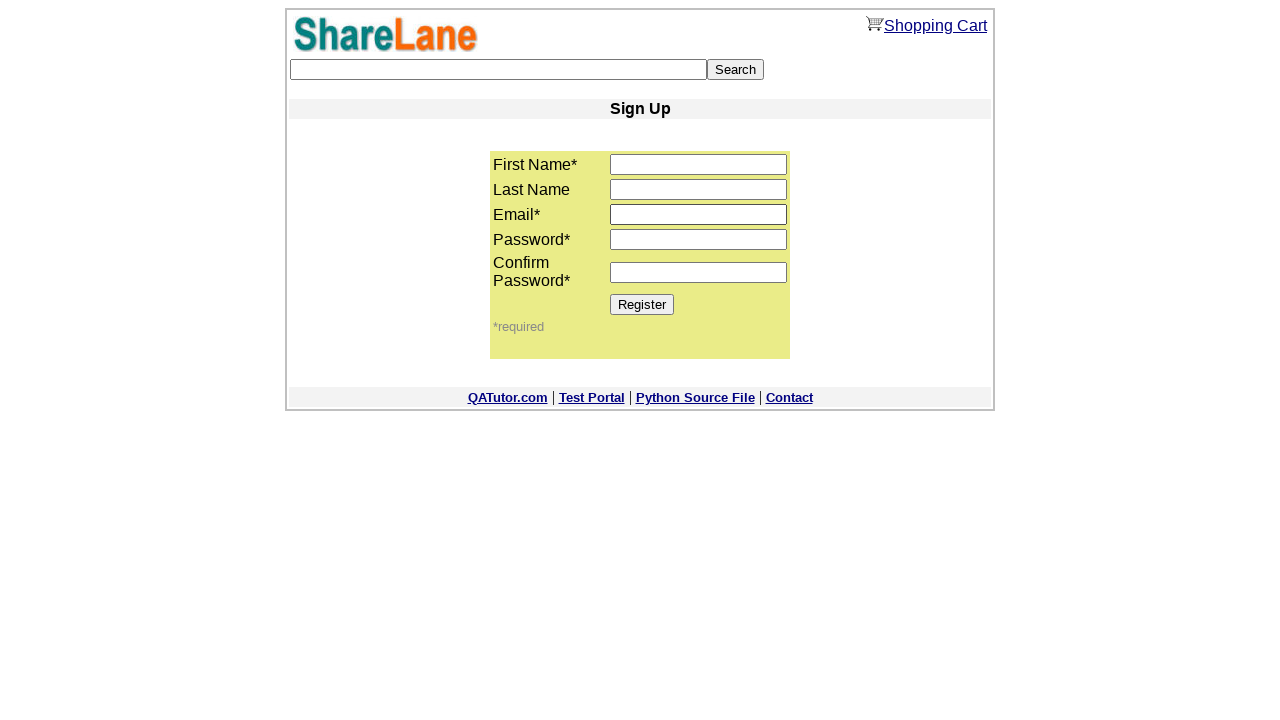

Filled first name field with 'Sam' on input[name='first_name']
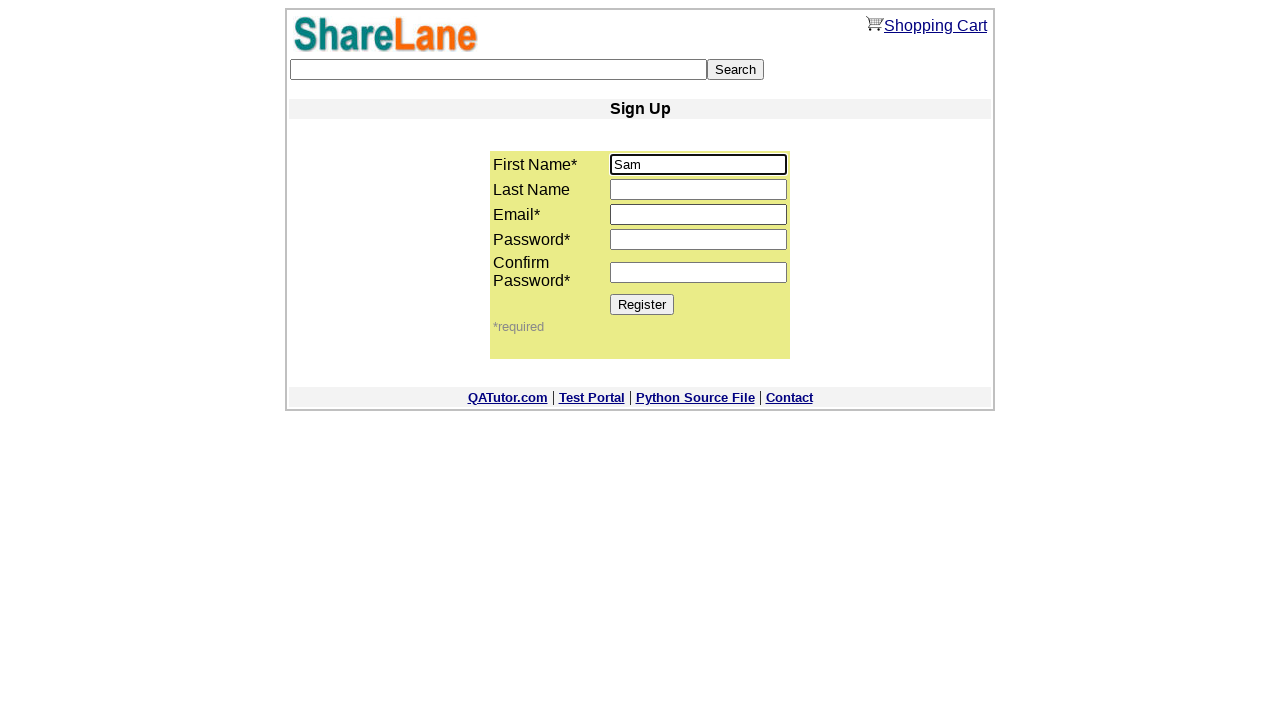

Filled last name field with 'Obama' on input[name='last_name']
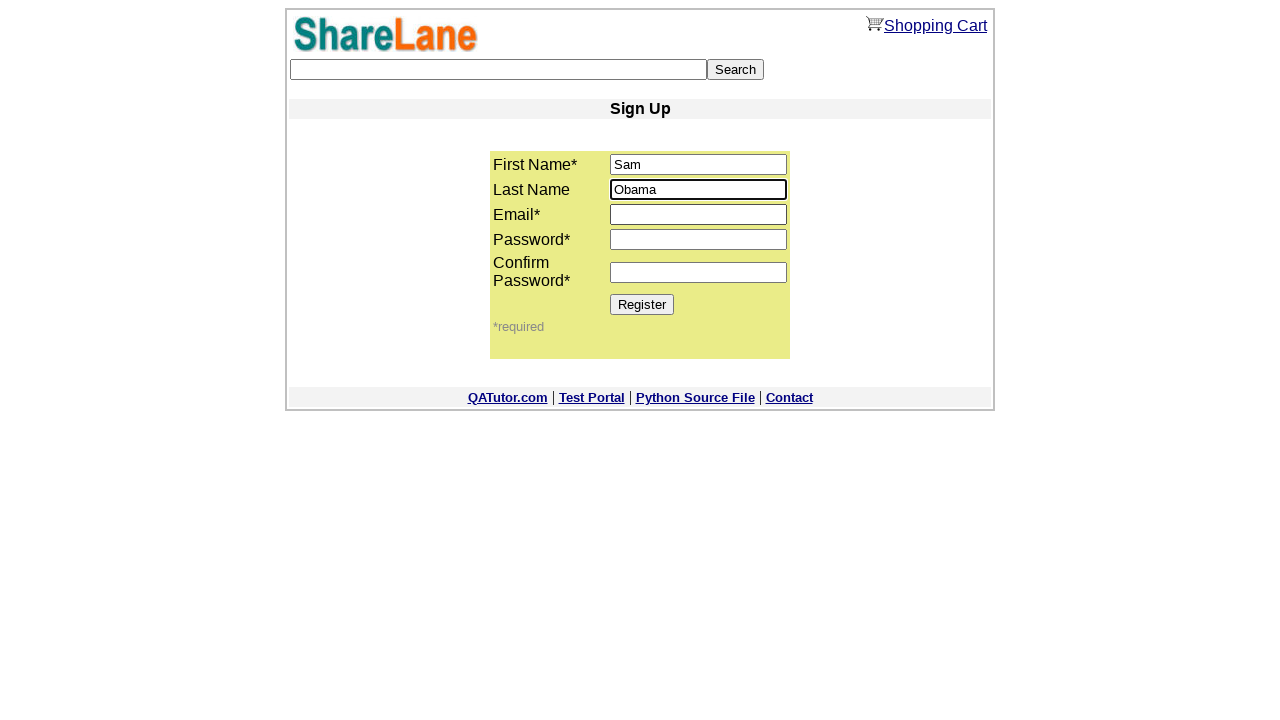

Filled email field with 'ko.3s_t1.ya@g-.2_f.com' (email with multiple dots in domain) on input[name='email']
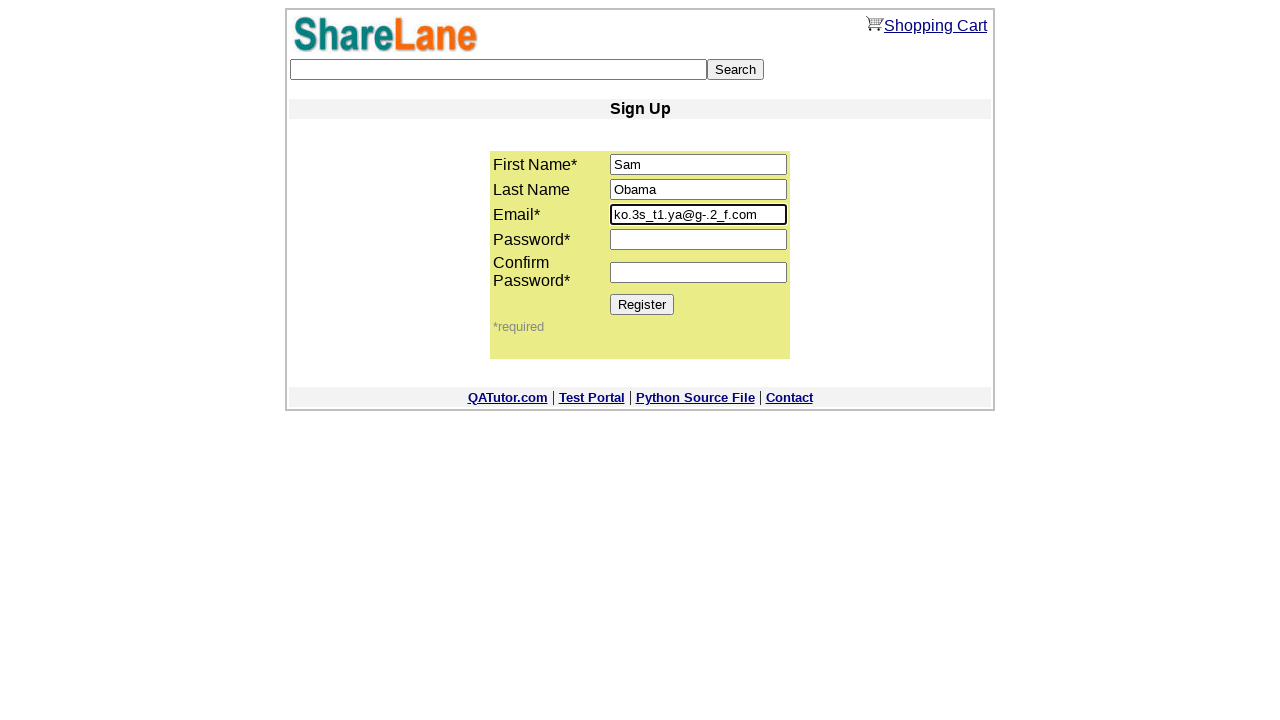

Filled password field with '1234' on input[name='password1']
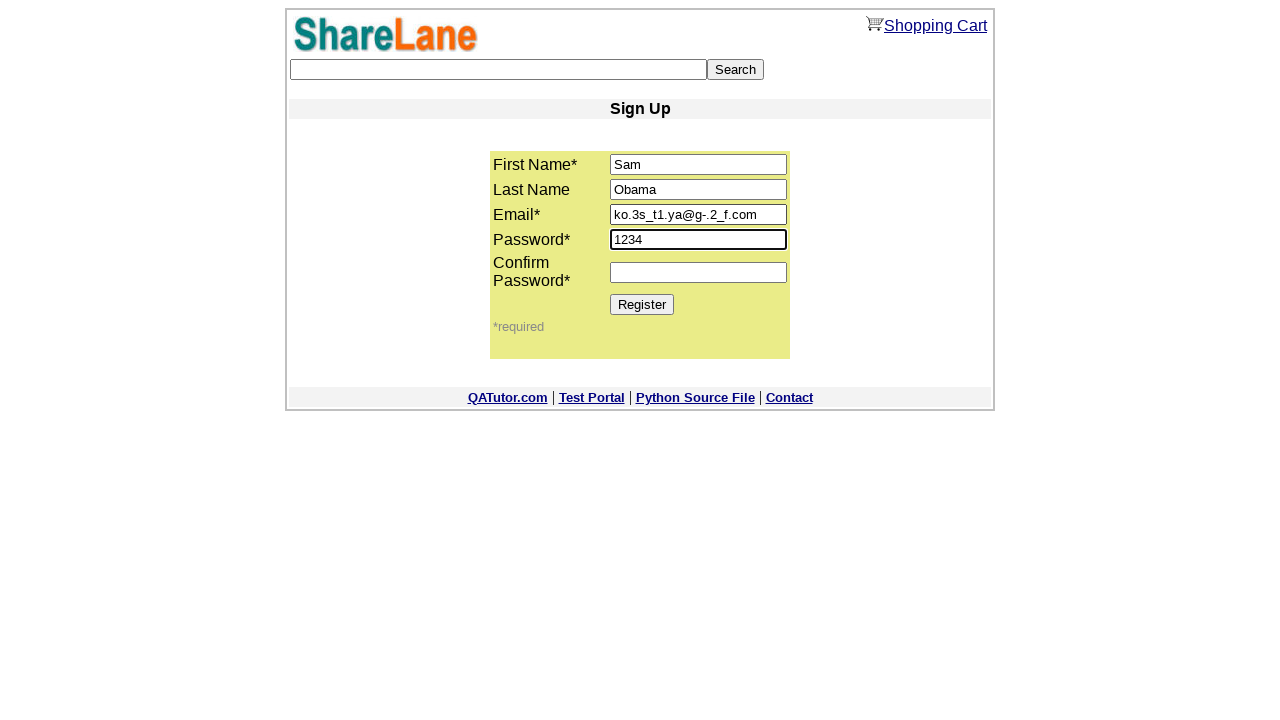

Filled password confirmation field with '1234' on input[name='password2']
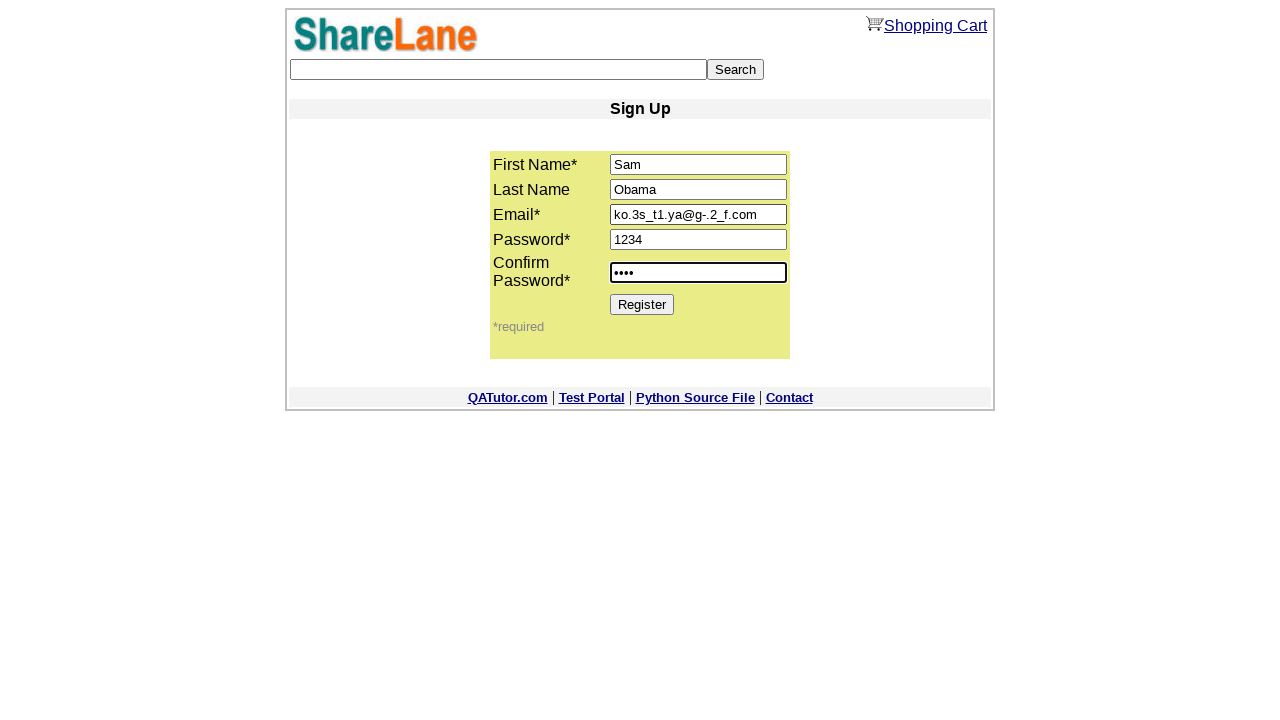

Clicked Register button to submit registration form at (642, 304) on input[value='Register']
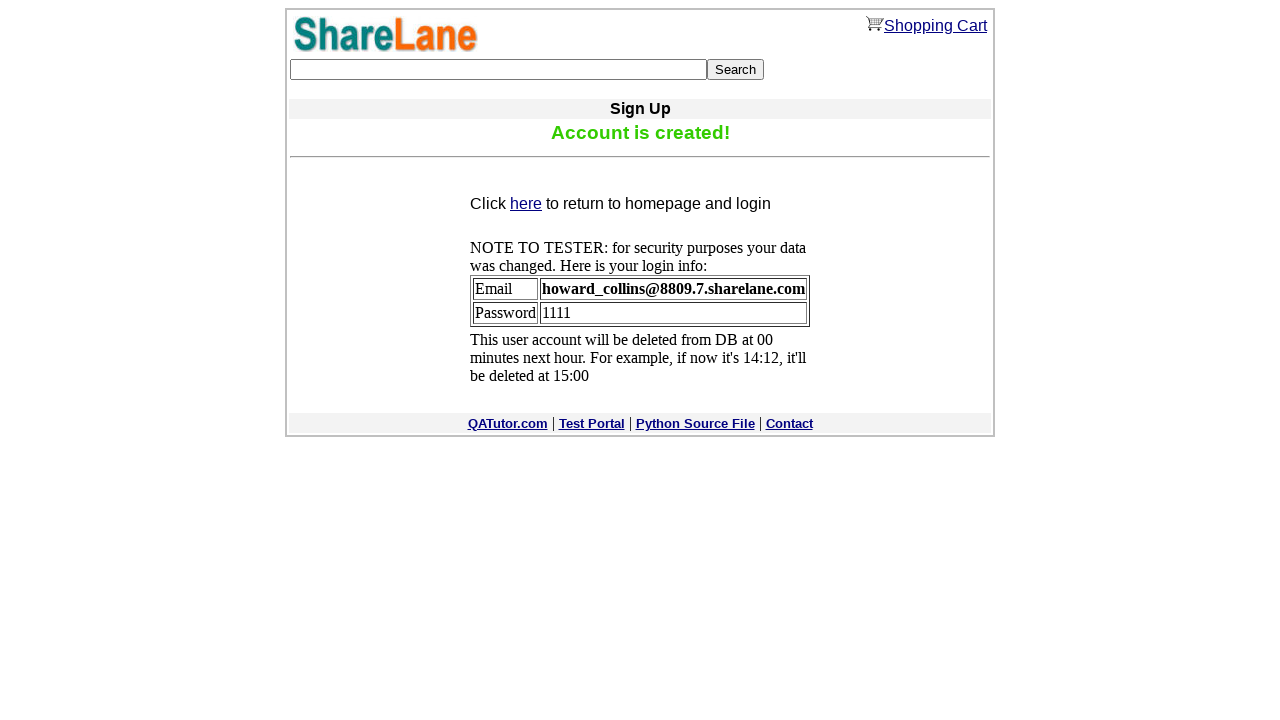

Account creation confirmed - confirmation message displayed
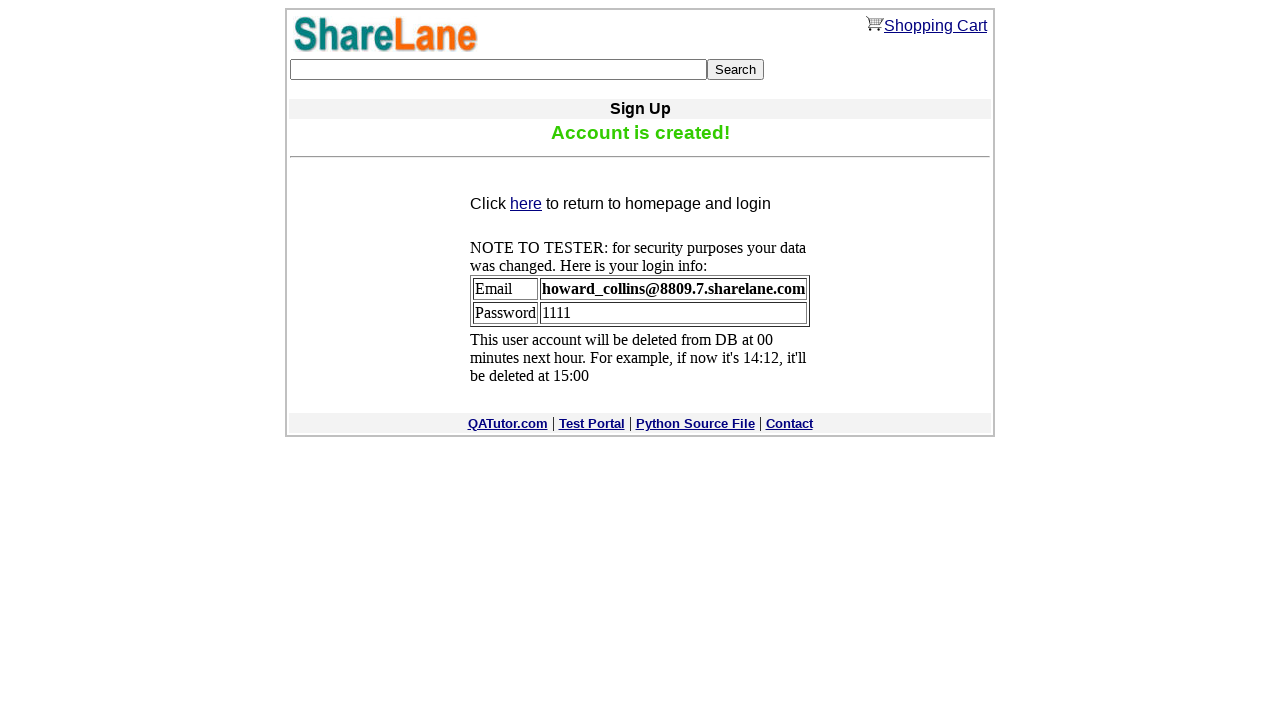

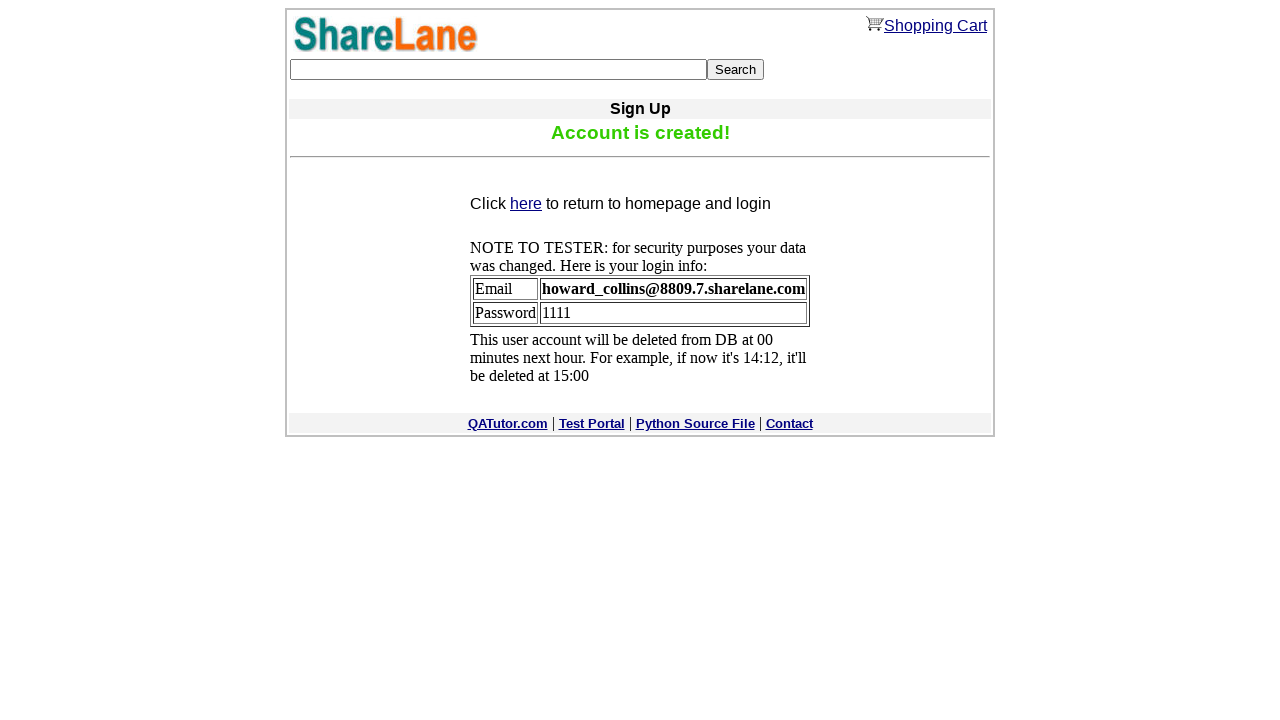